Tests that todo data persists after page reload

Starting URL: https://demo.playwright.dev/todomvc

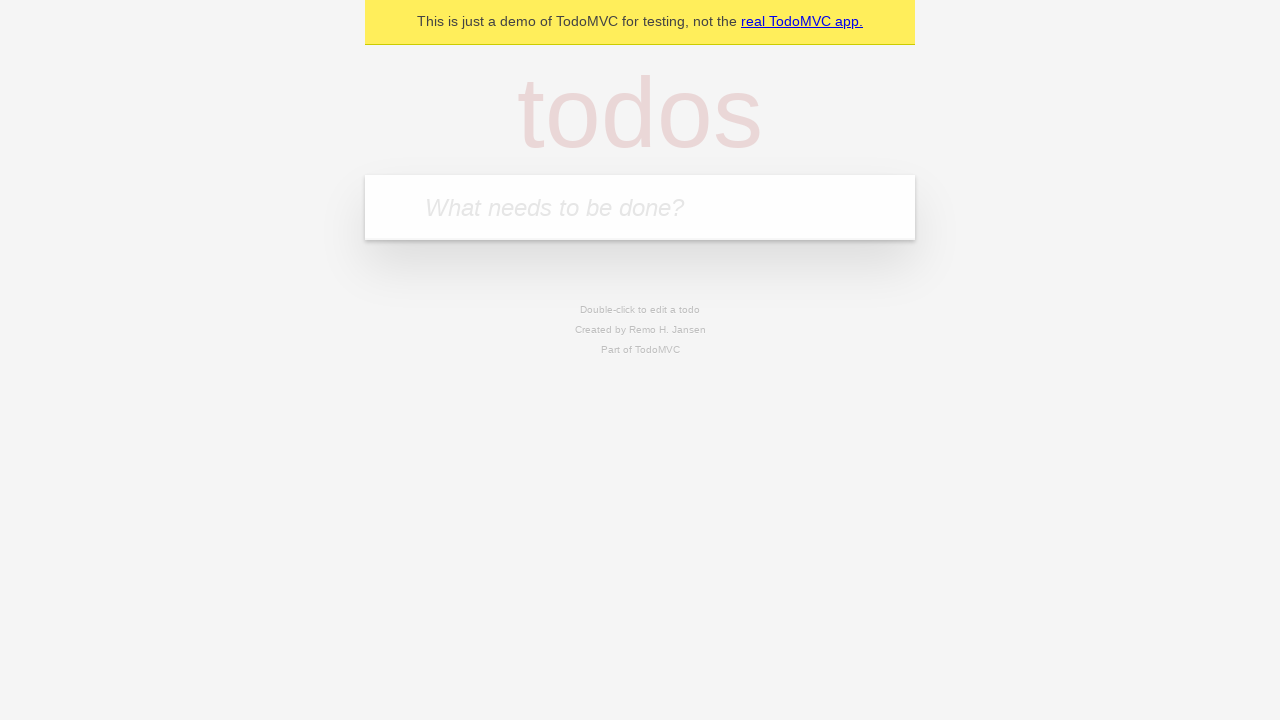

Filled new todo input with 'buy some cheese' on internal:attr=[placeholder="What needs to be done?"i]
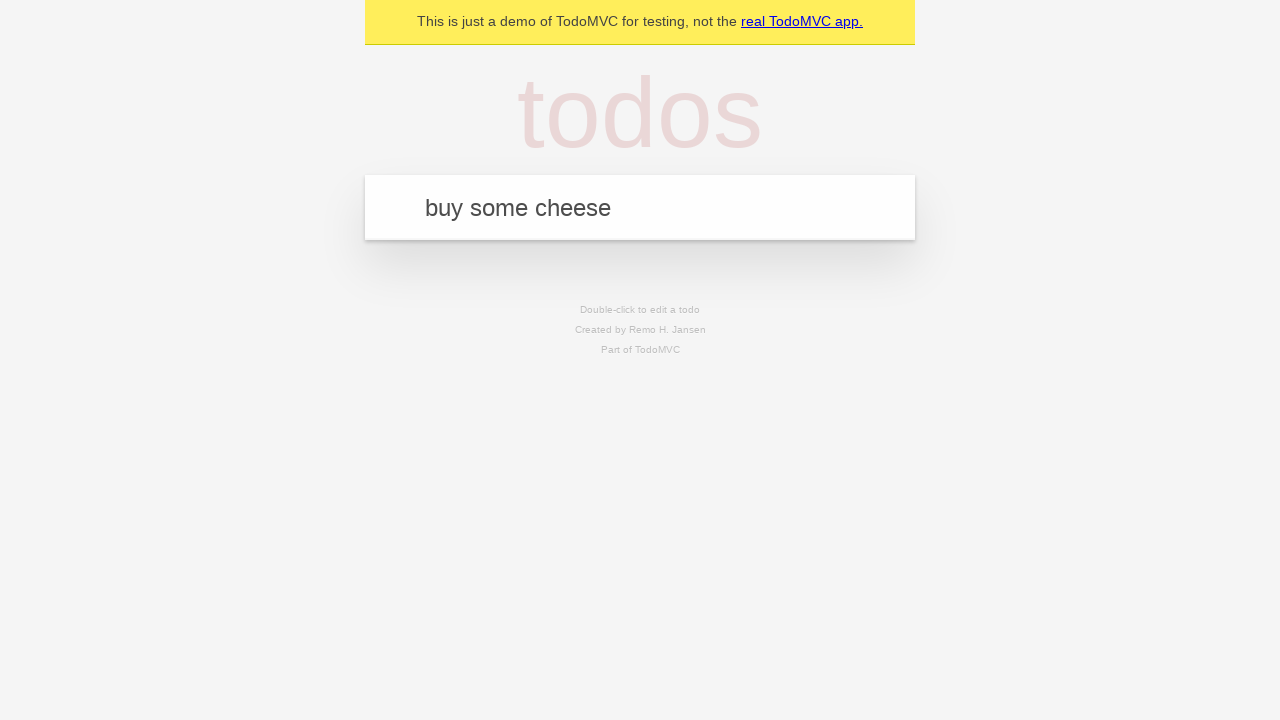

Pressed Enter to create first todo on internal:attr=[placeholder="What needs to be done?"i]
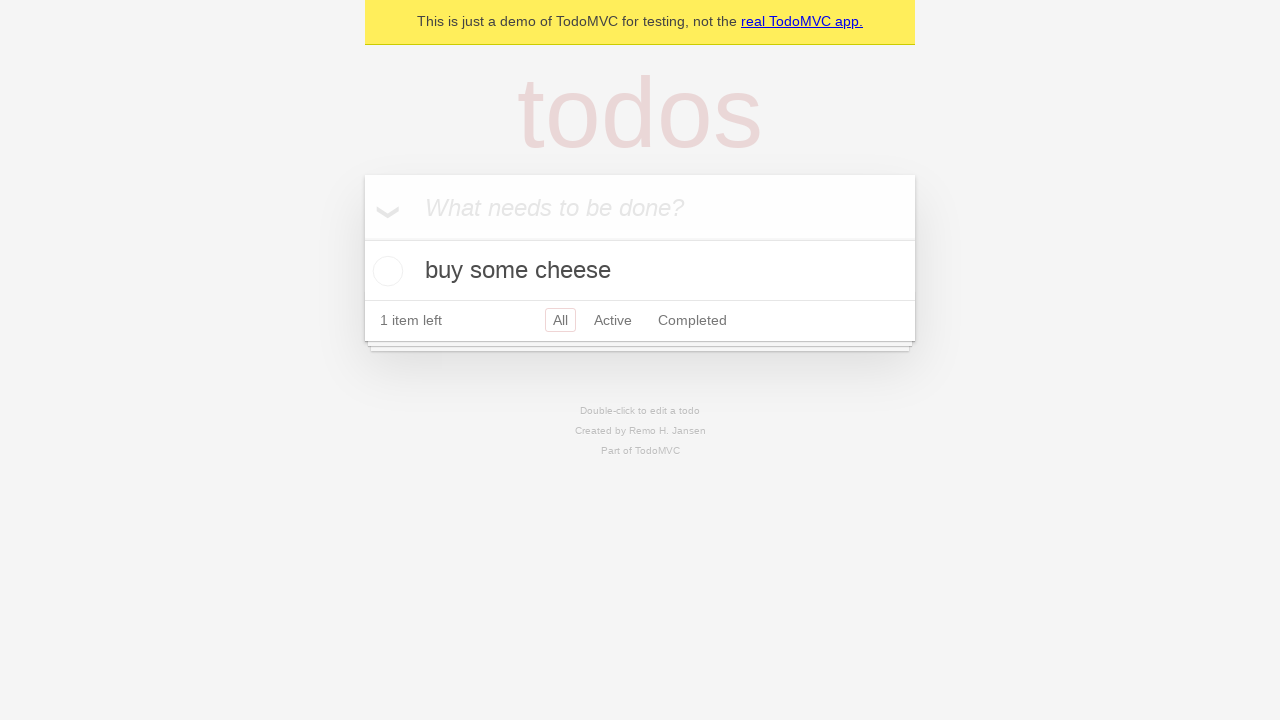

Filled new todo input with 'feed the cat' on internal:attr=[placeholder="What needs to be done?"i]
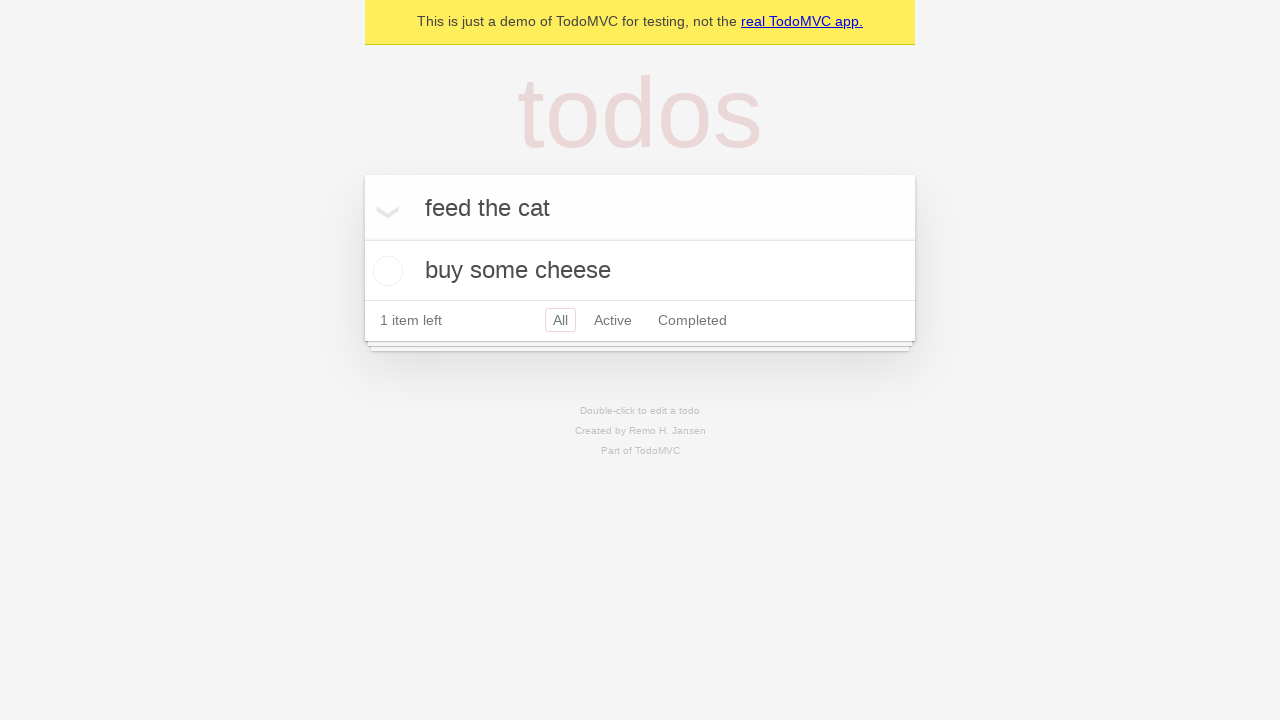

Pressed Enter to create second todo on internal:attr=[placeholder="What needs to be done?"i]
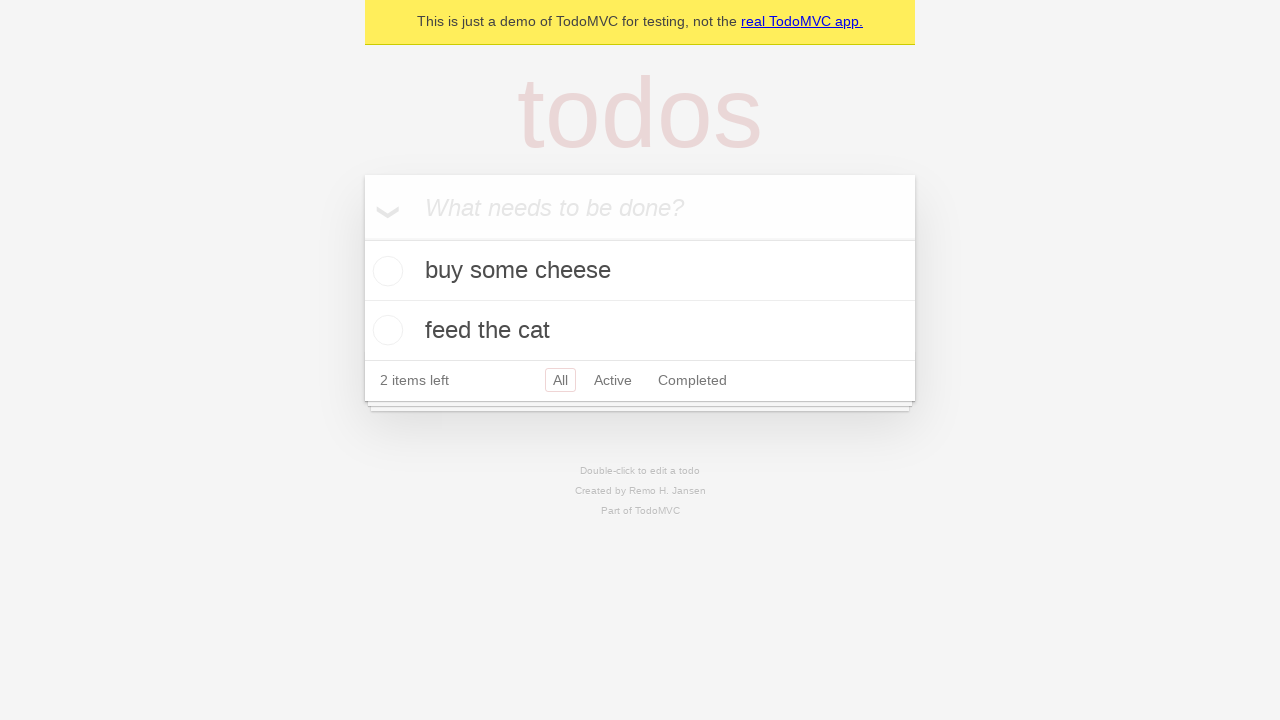

Waited for 2 todo items to be created in DOM
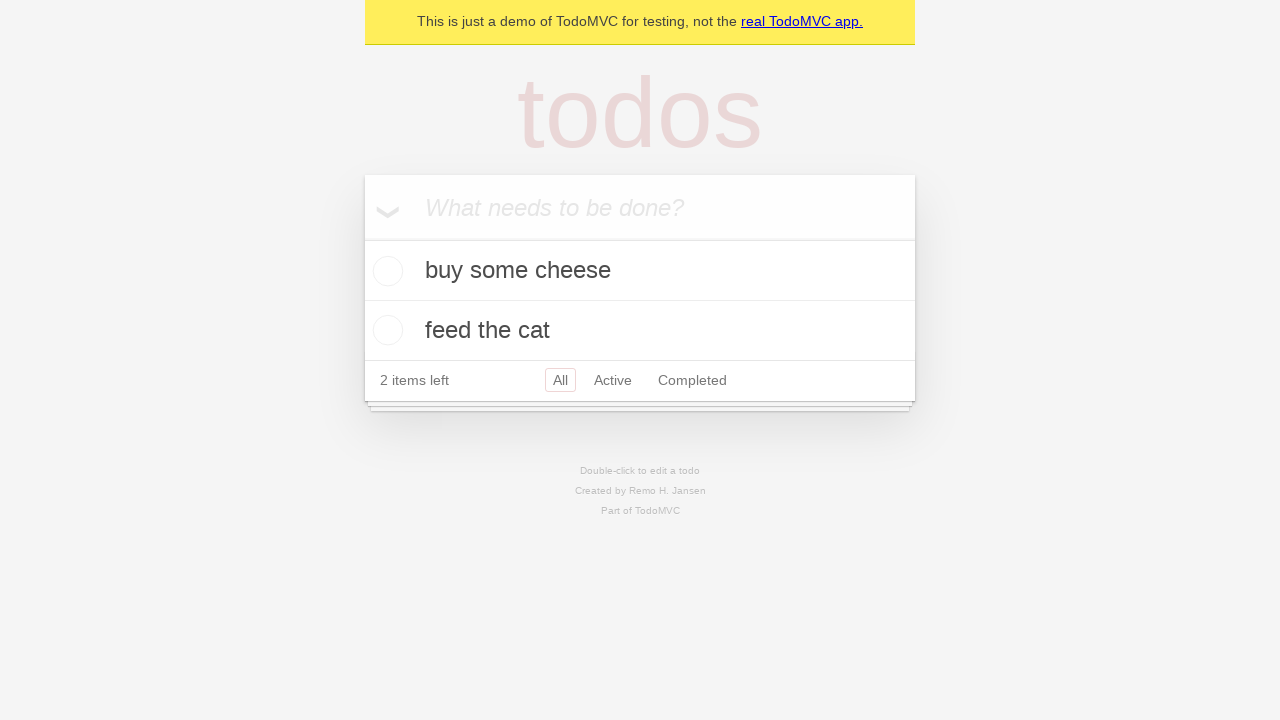

Located all todo items
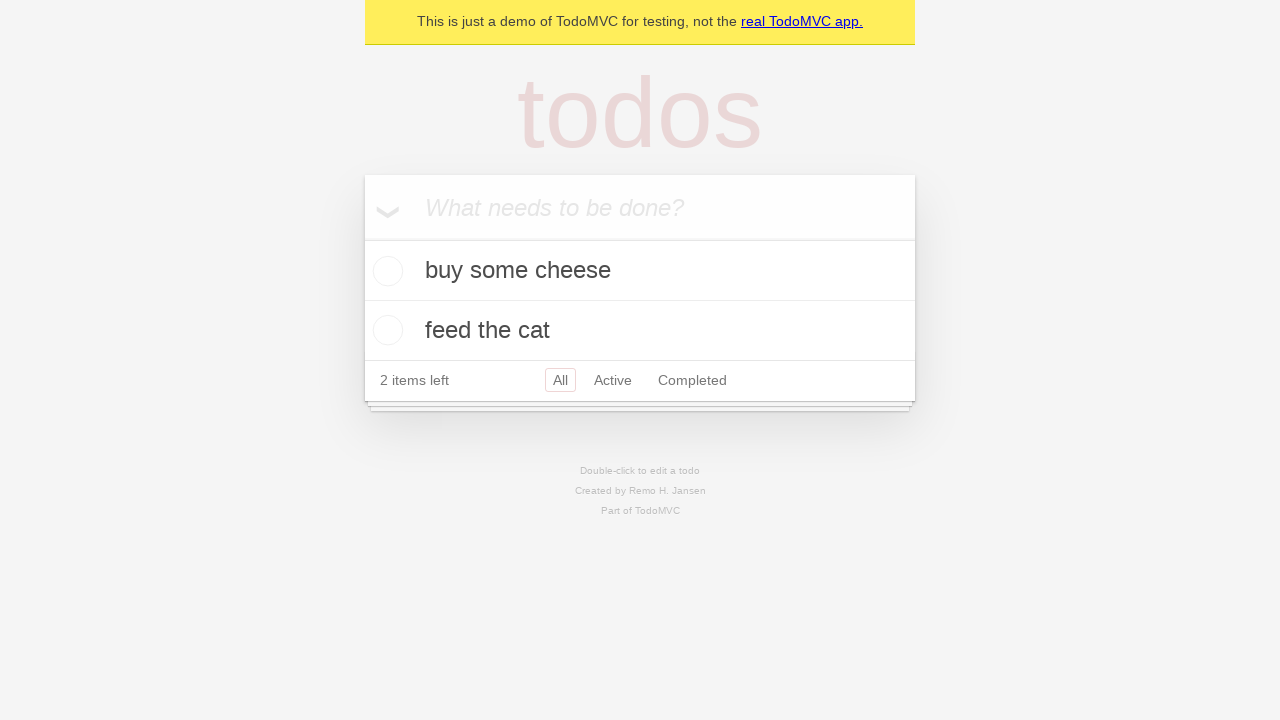

Located checkbox for first todo item
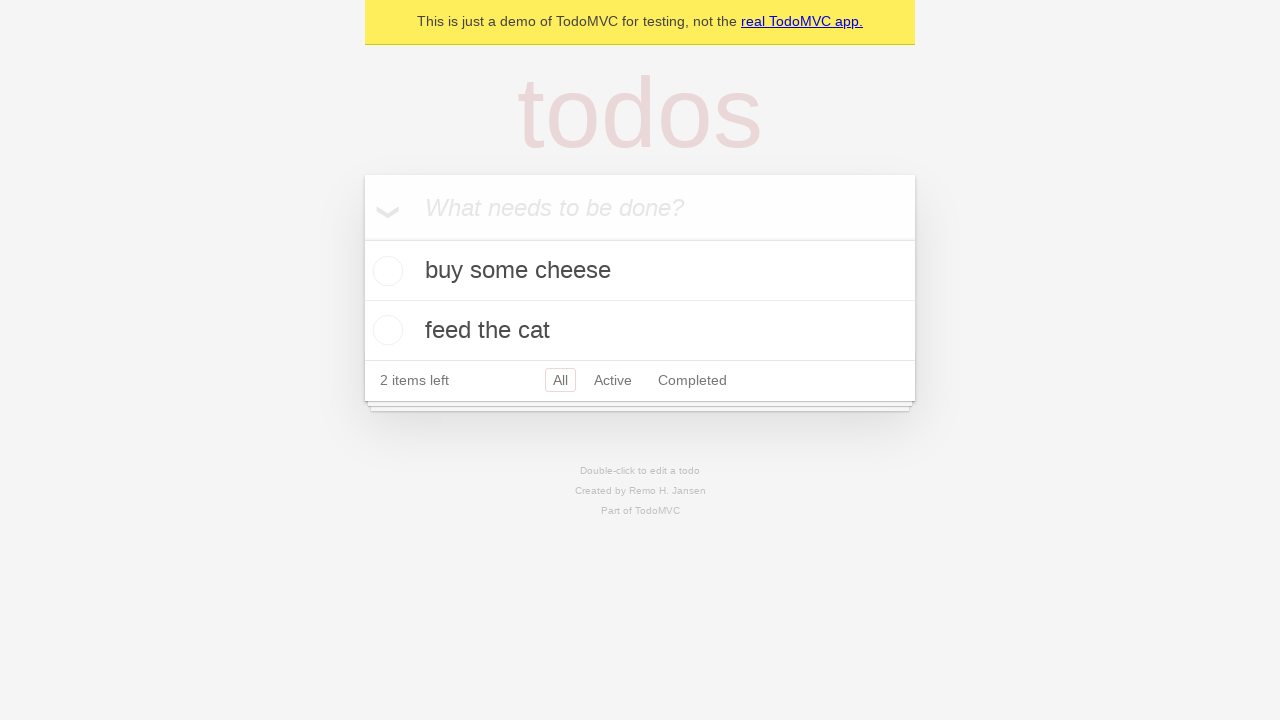

Checked the first todo item at (385, 271) on internal:testid=[data-testid="todo-item"s] >> nth=0 >> internal:role=checkbox
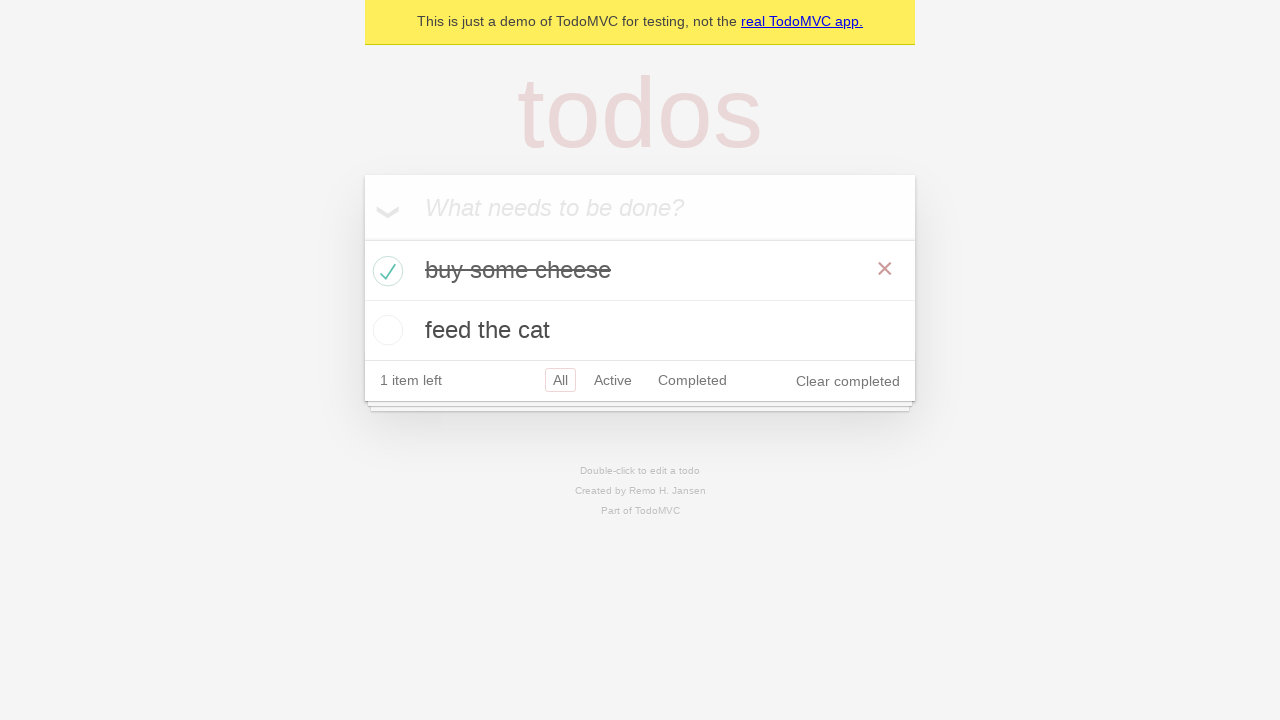

Reloaded the page to test data persistence
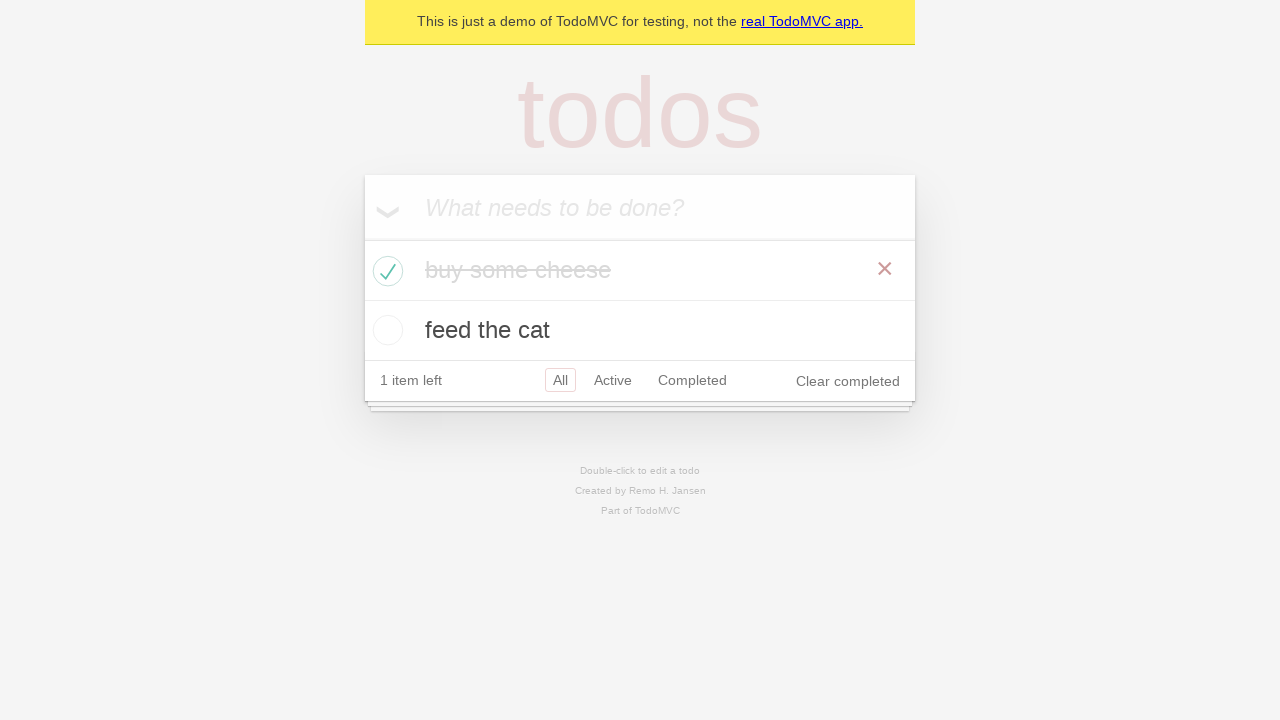

Waited for todo items to appear after page reload
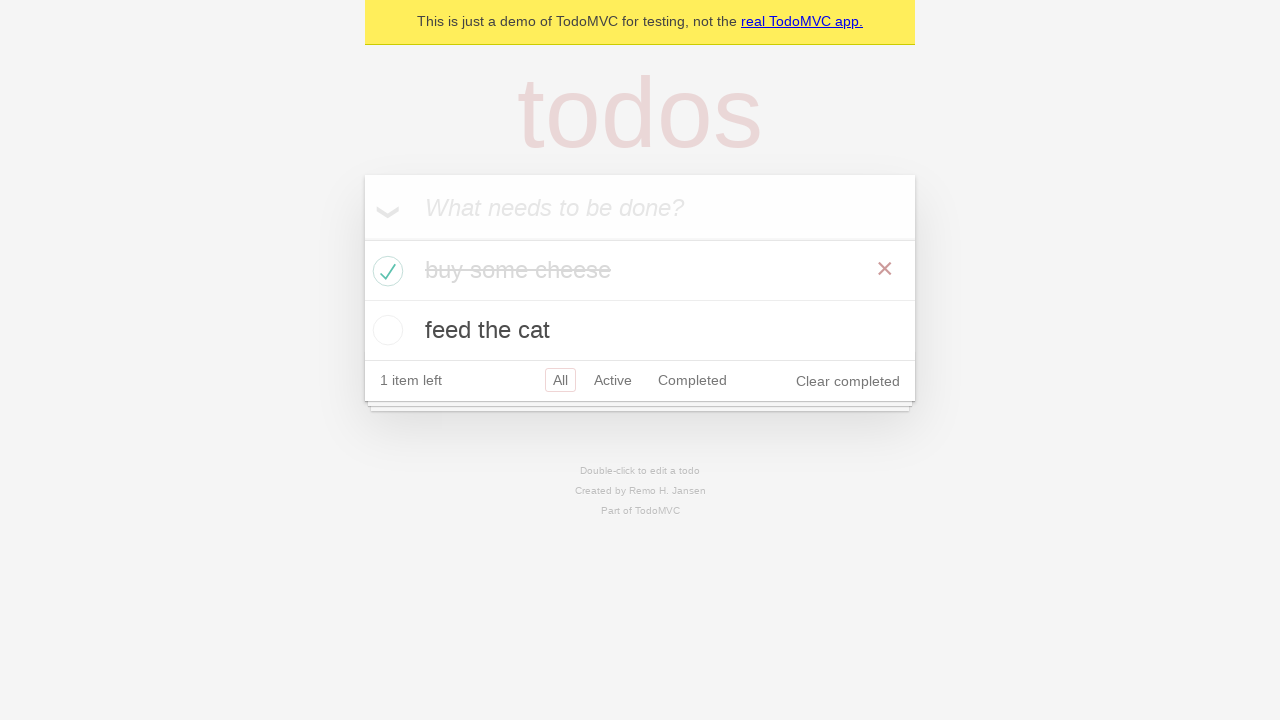

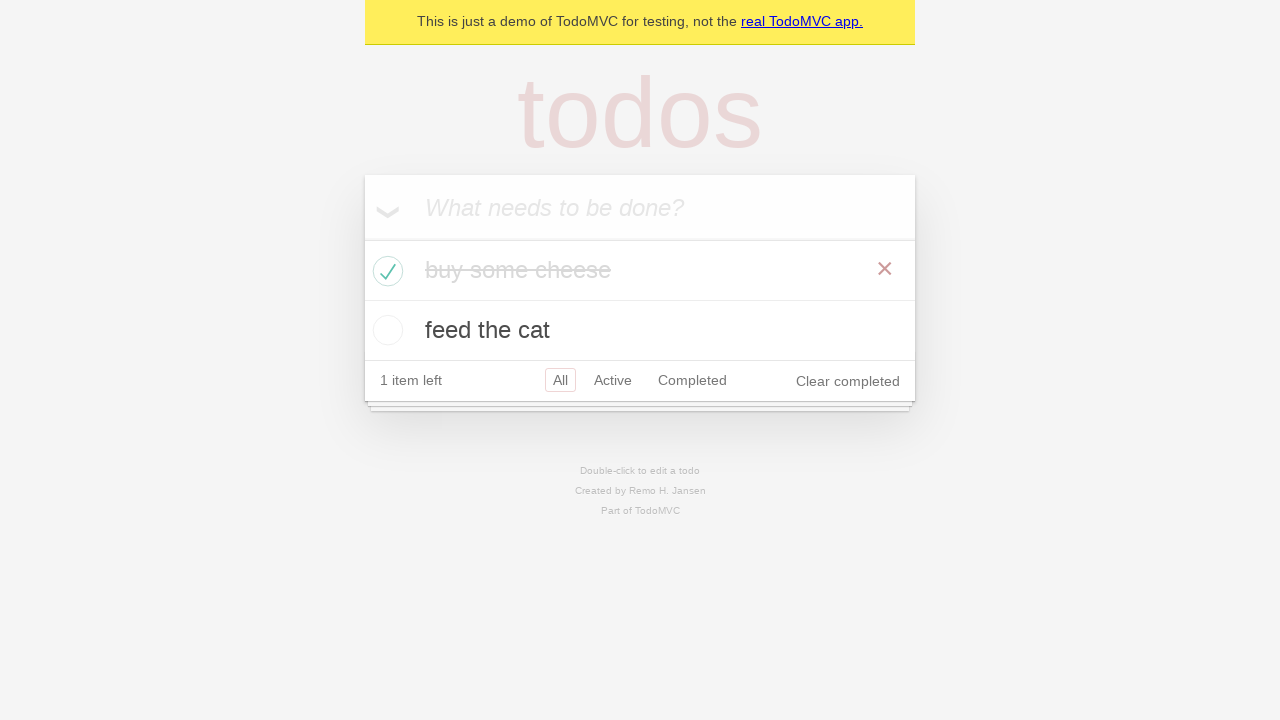